Tests that entering numeric credentials in the full name field triggers validation error

Starting URL: https://demoqa.com/text-box

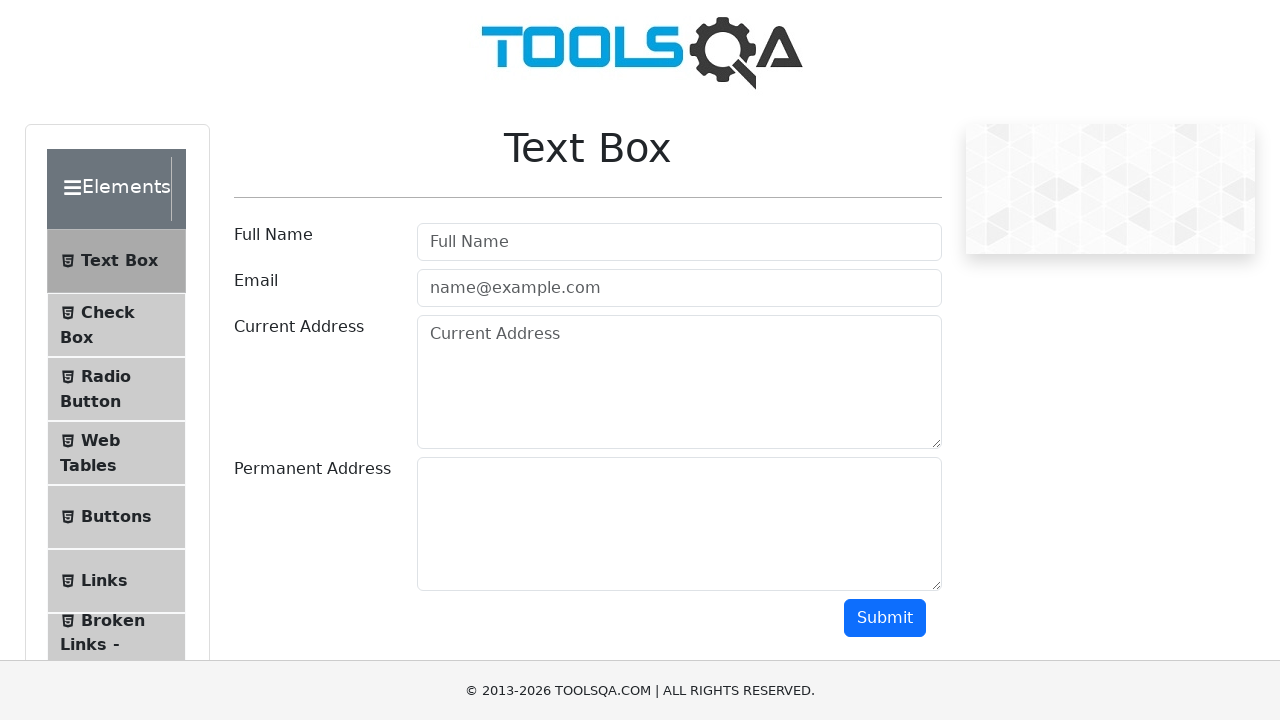

Entered numeric value '565446' in full name field on #userName
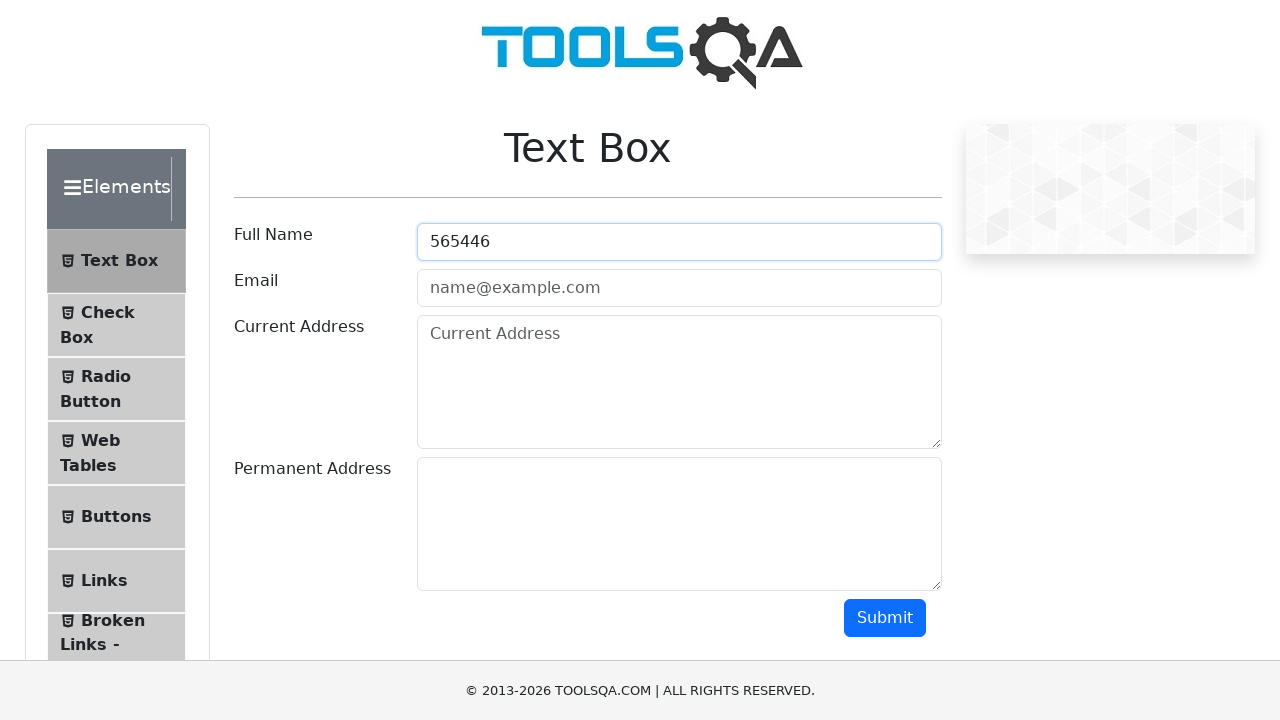

Scrolled submit button into view
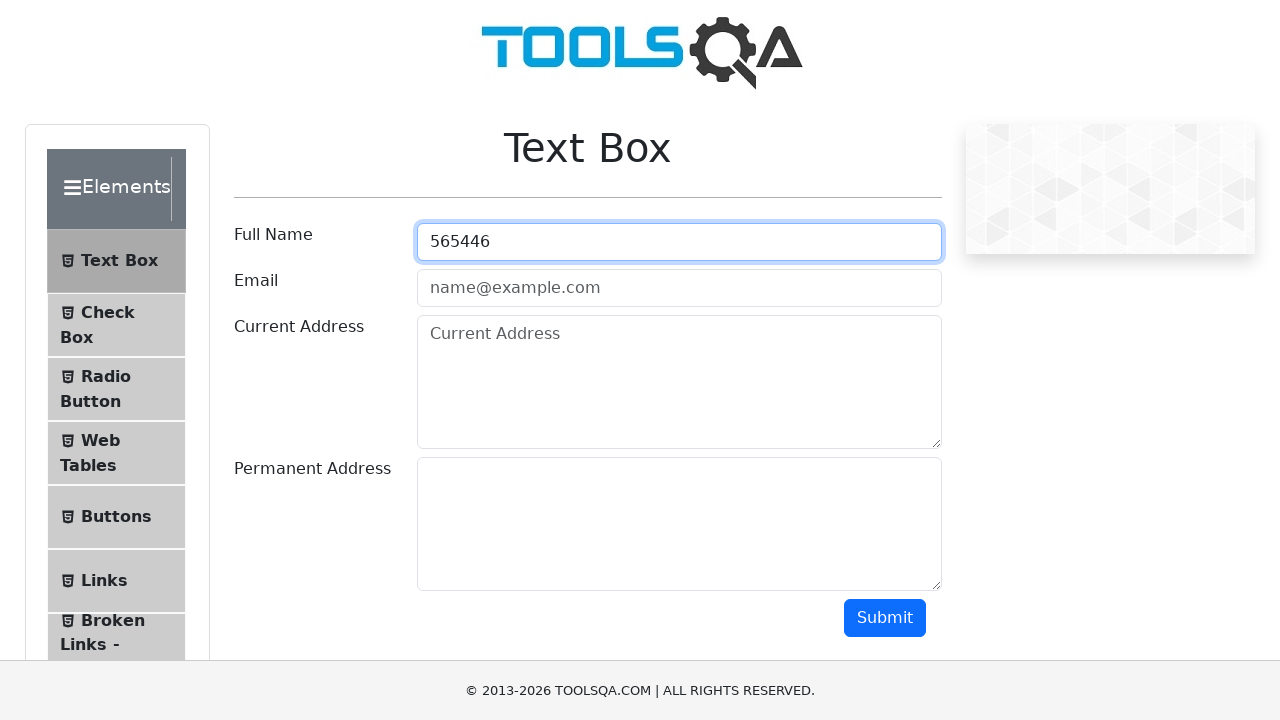

Clicked submit button at (885, 618) on #submit
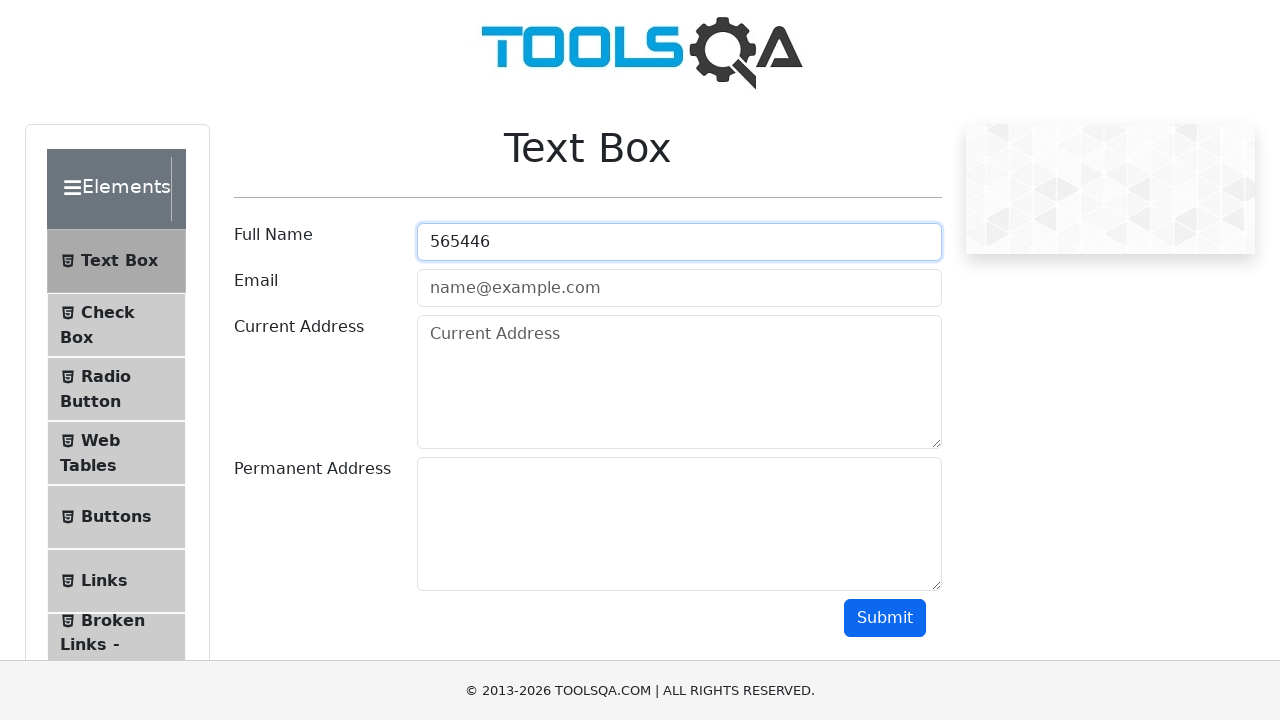

Output section appeared with name field visible
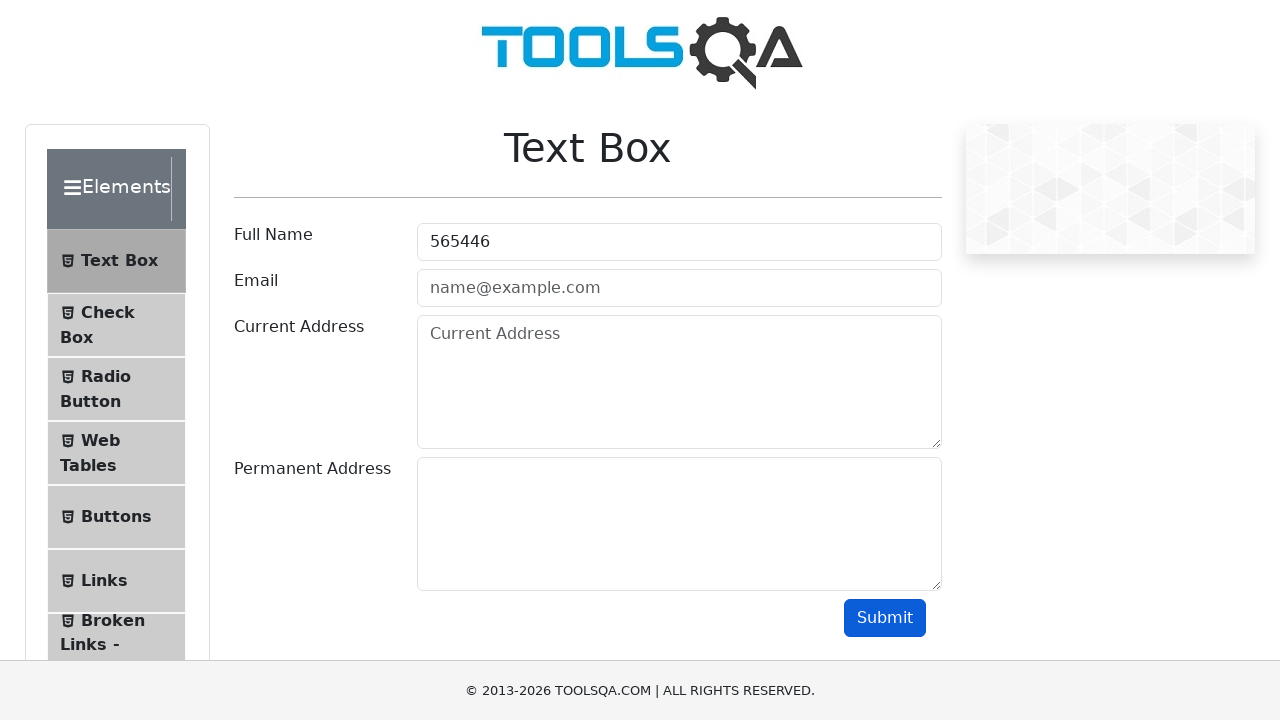

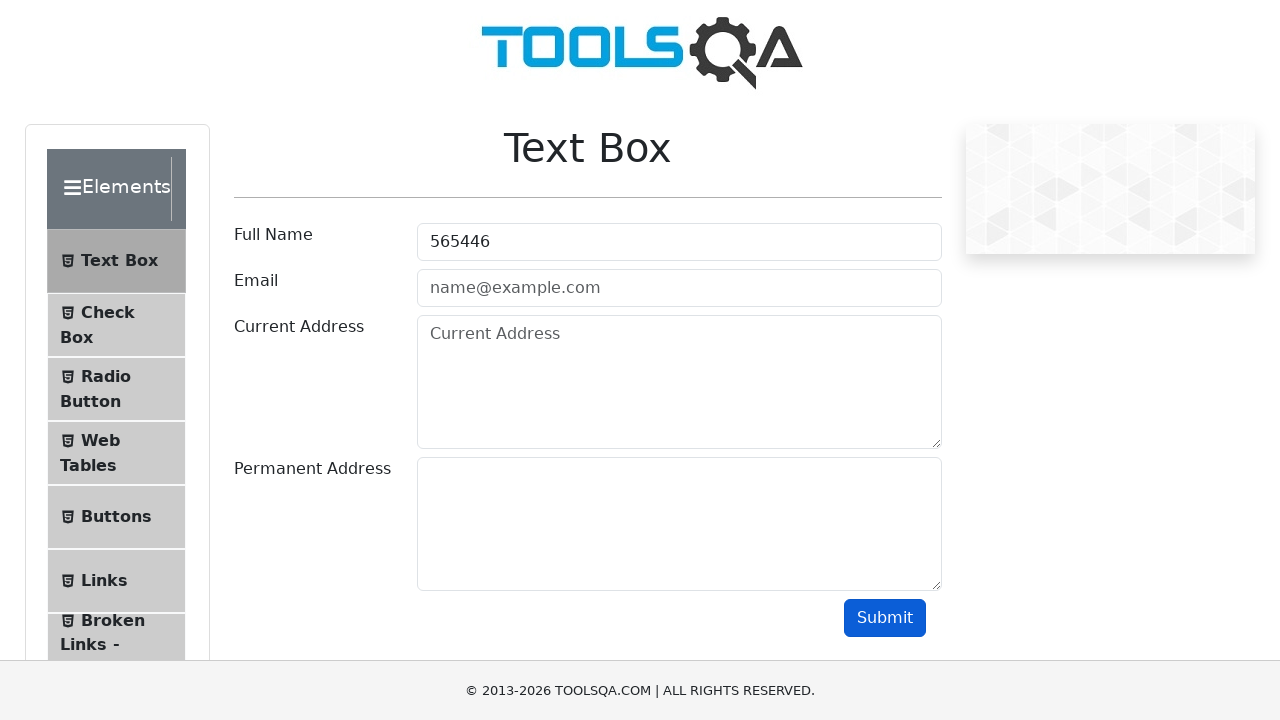